Tests radio button selection functionality by clicking through three radio buttons sequentially on a practice automation page

Starting URL: https://rahulshettyacademy.com/AutomationPractice/

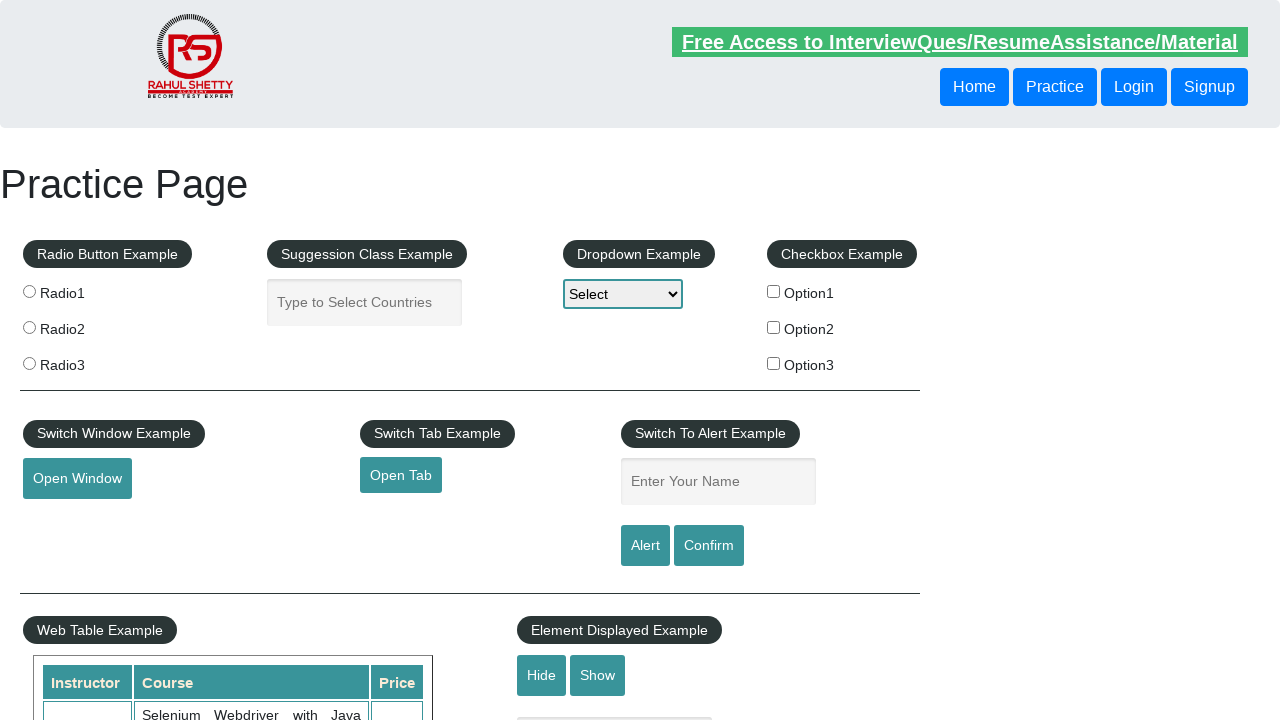

Clicked radio button 1 at (29, 291) on input[value='radio1']
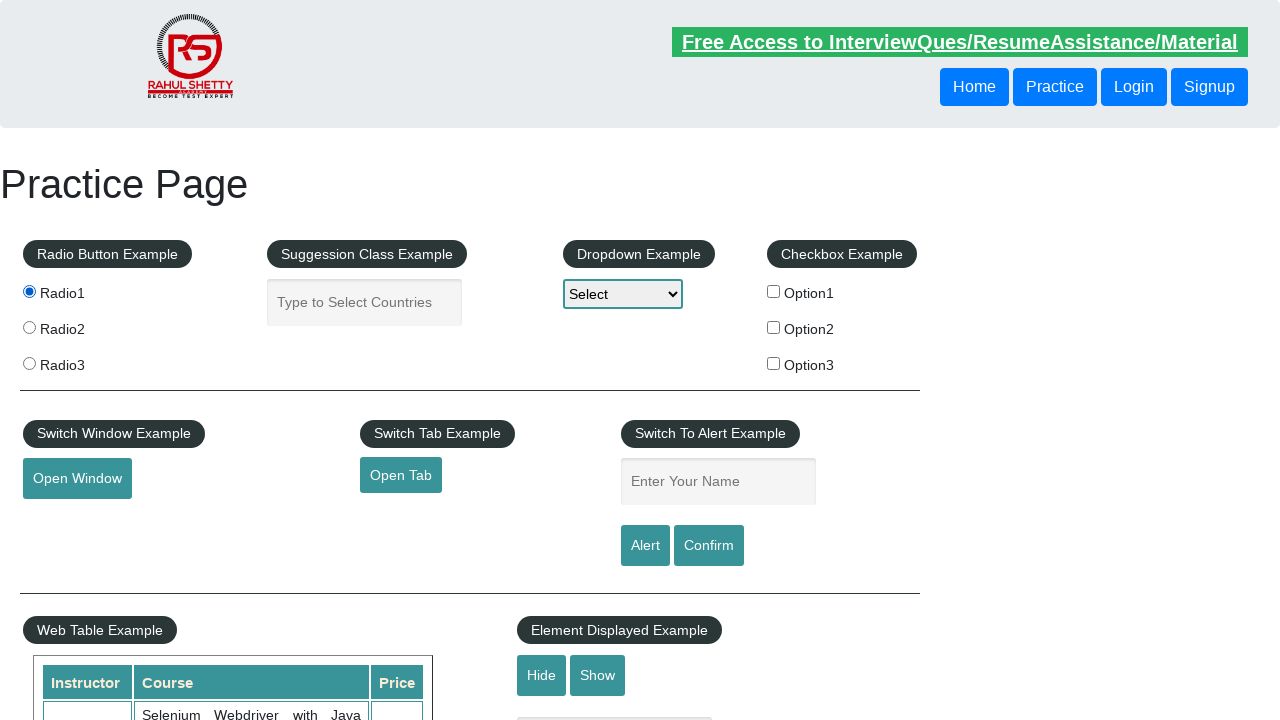

Waited 1 second for visual confirmation of radio button 1 selection
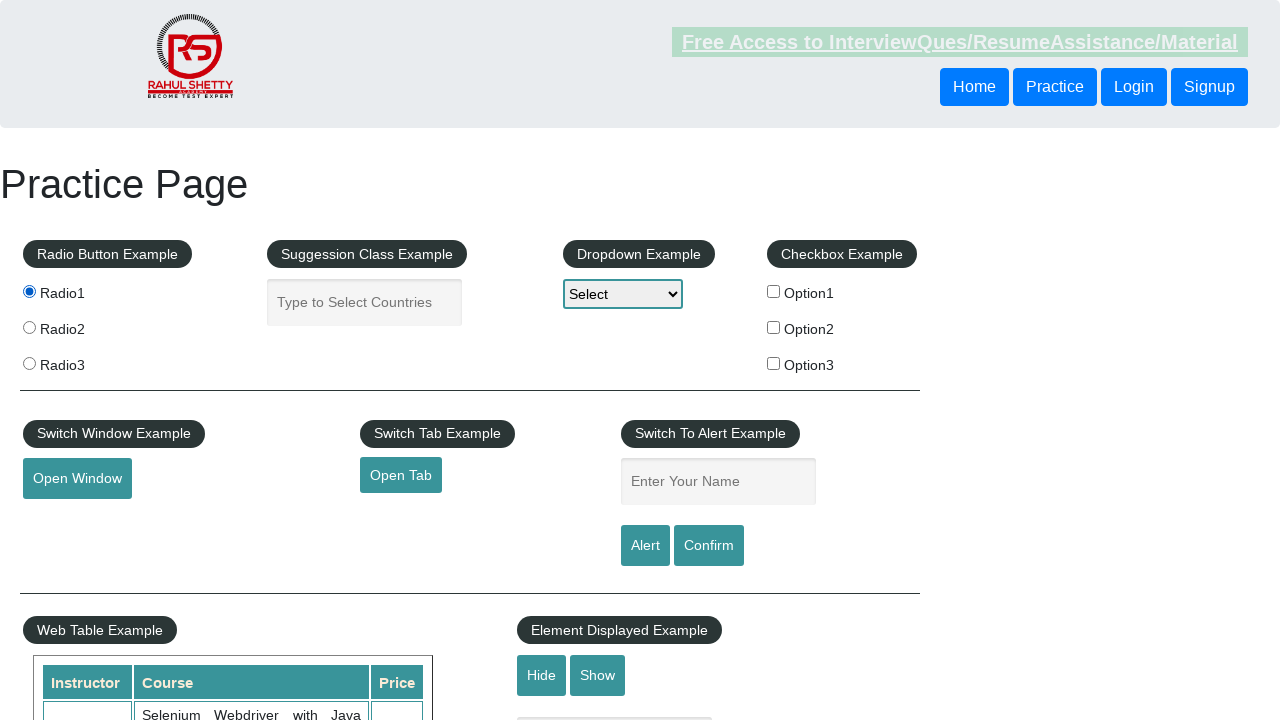

Clicked radio button 2 at (29, 327) on input[value='radio2']
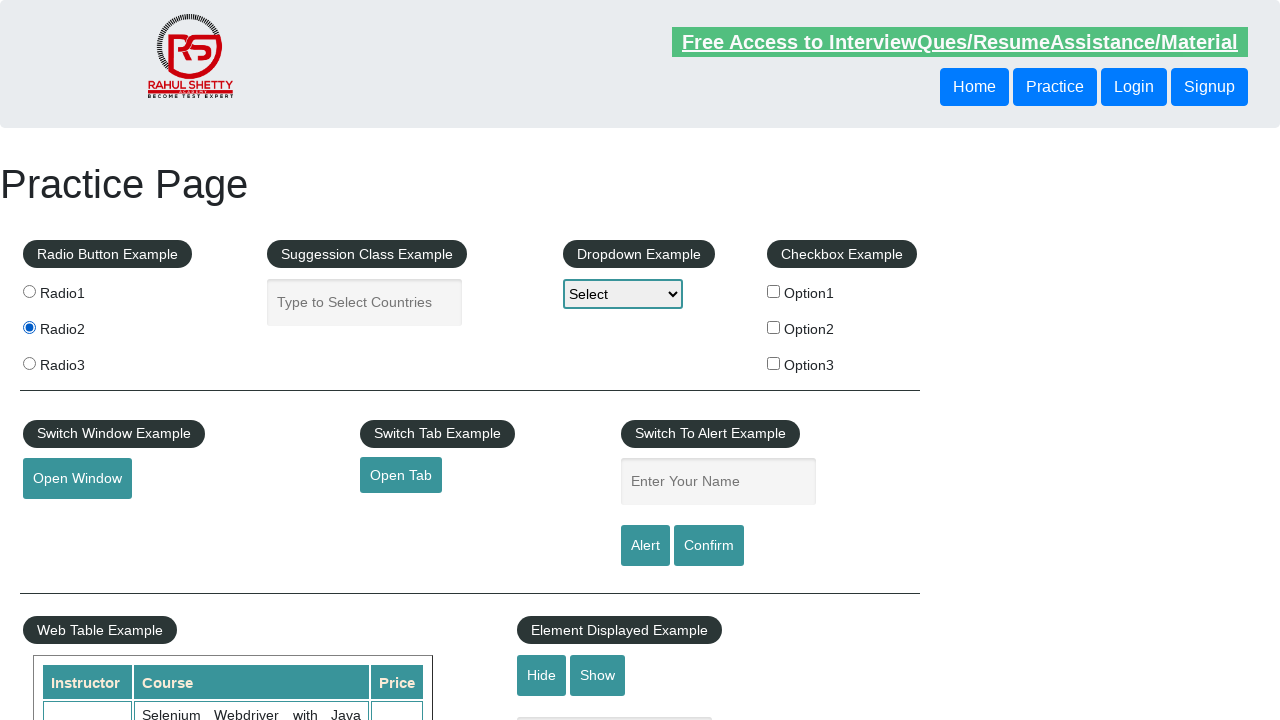

Waited 1 second for visual confirmation of radio button 2 selection
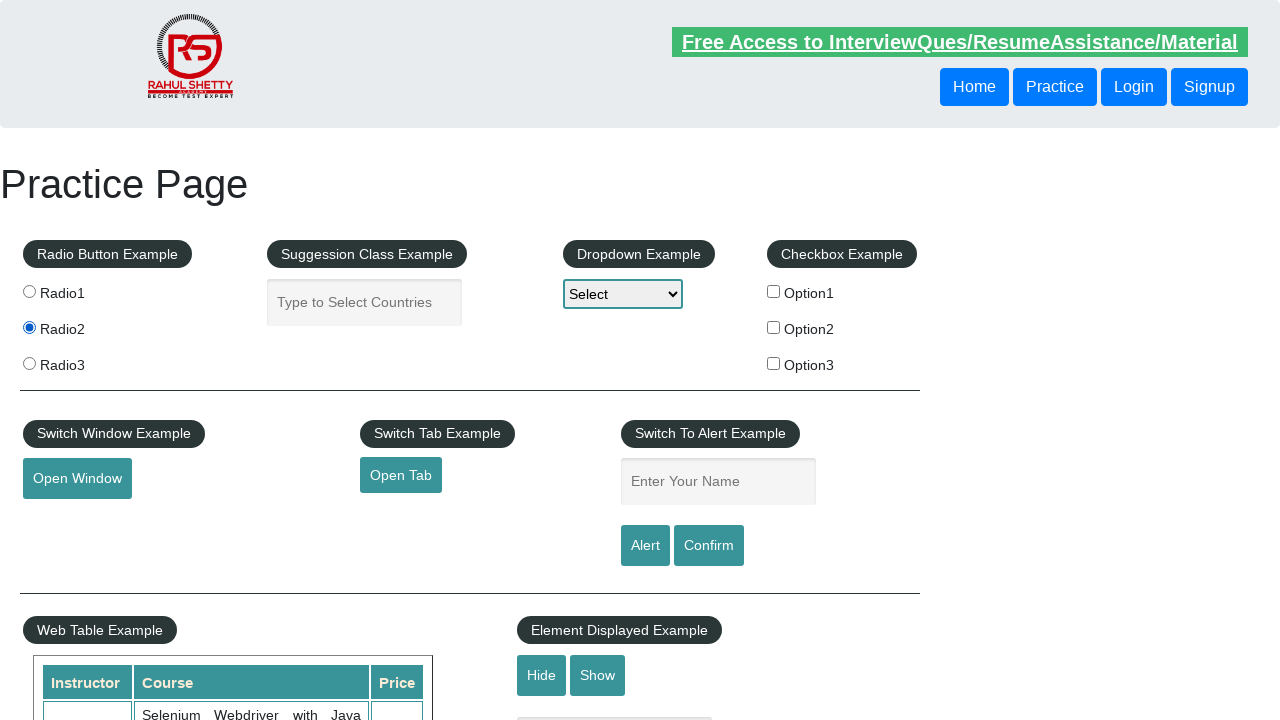

Clicked radio button 3 at (29, 363) on input[value='radio3']
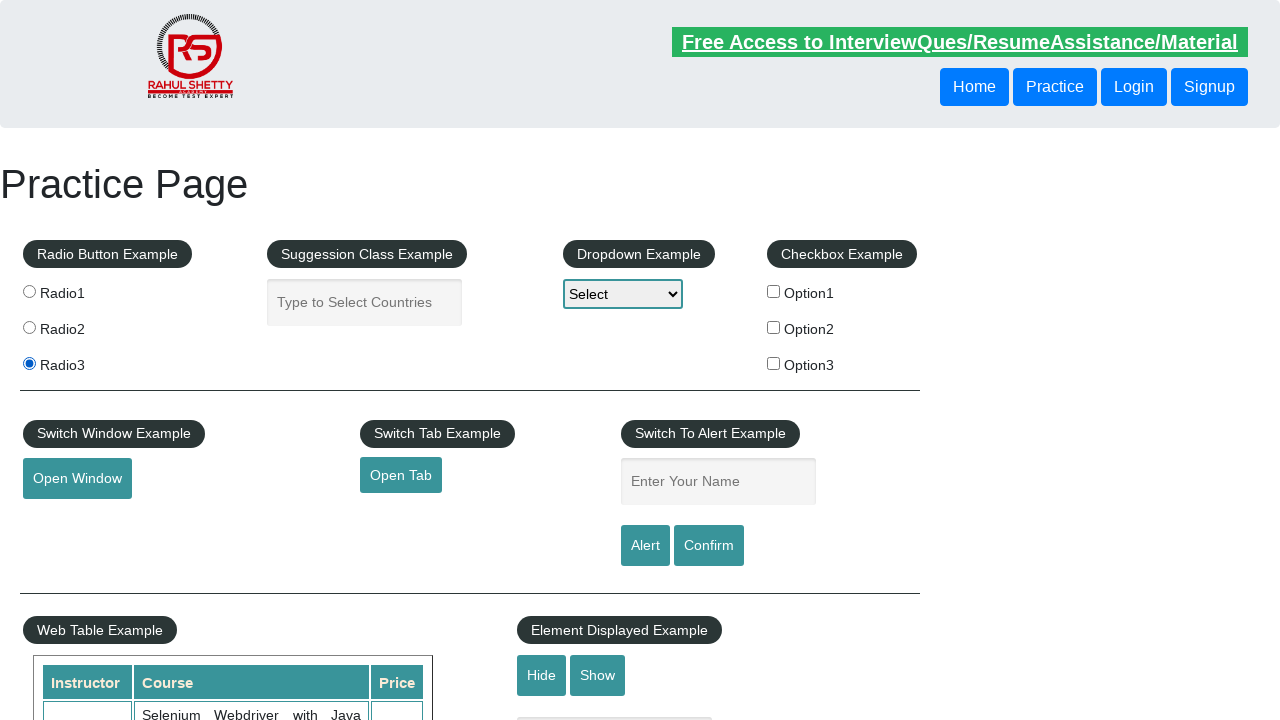

Waited 1 second for visual confirmation of radio button 3 selection
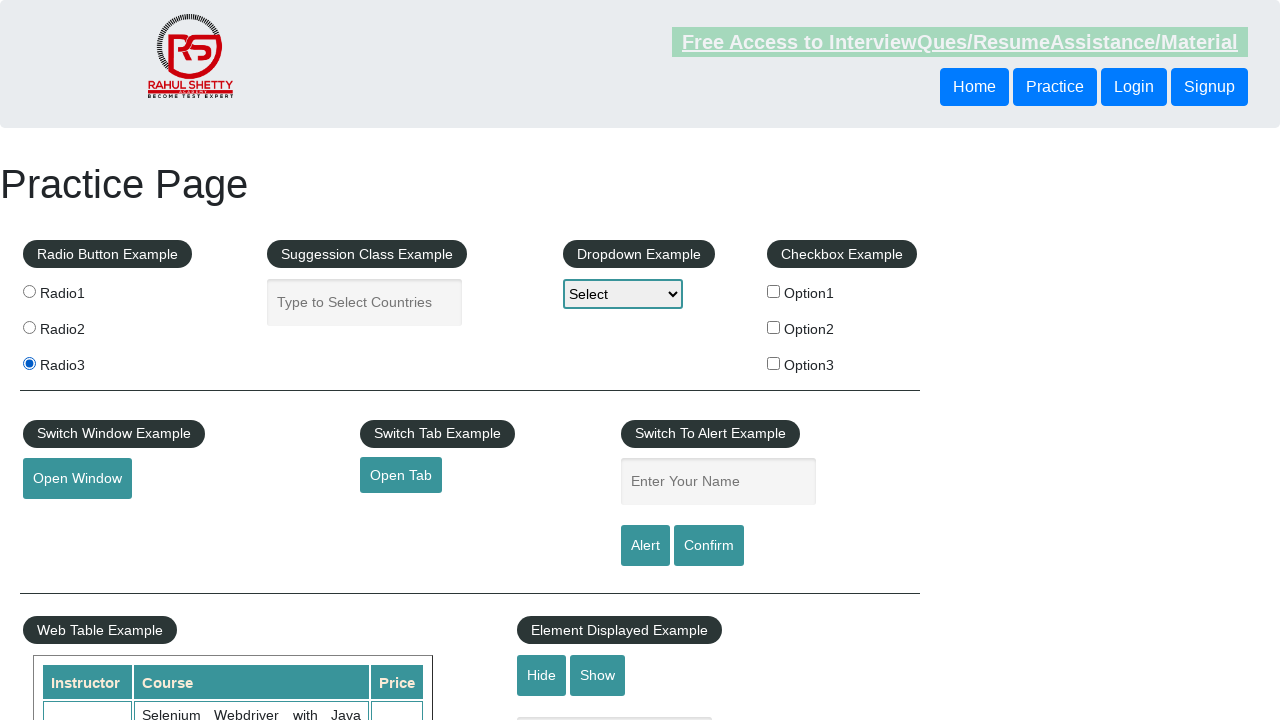

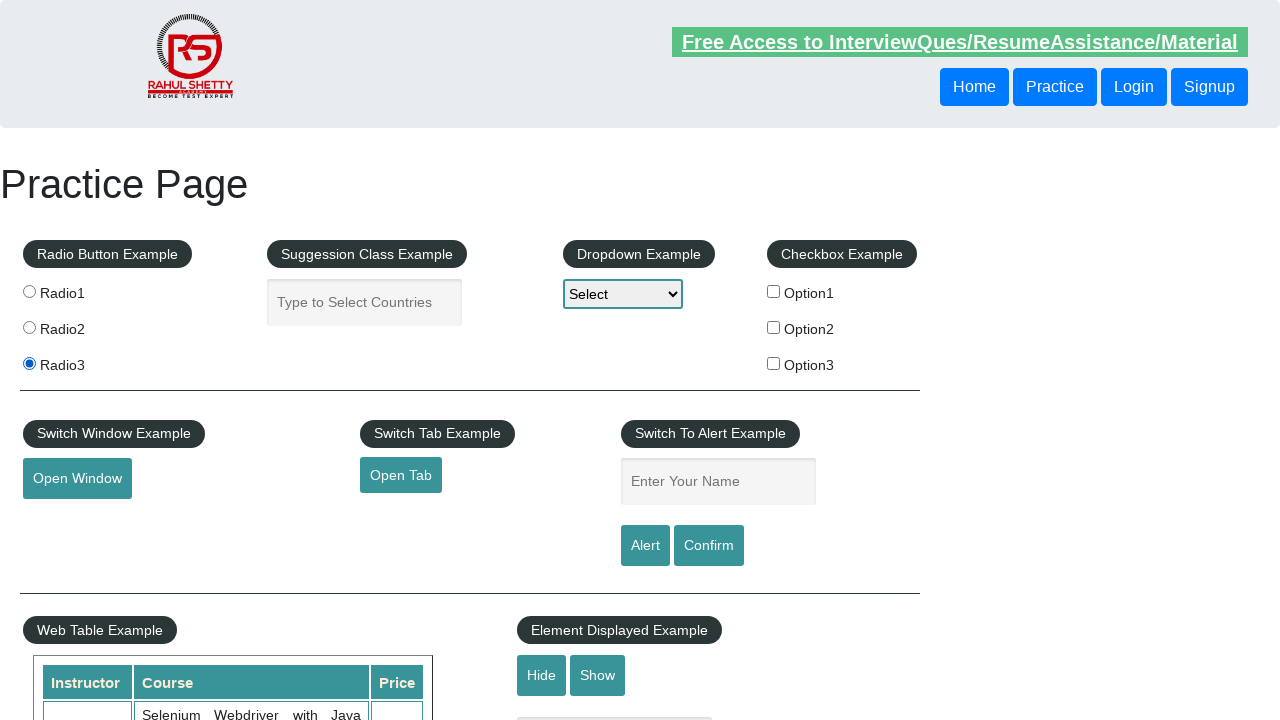